Tests the double-click button functionality on DemoQA by performing a double-click action and verifying the expected output message appears

Starting URL: https://demoqa.com/buttons

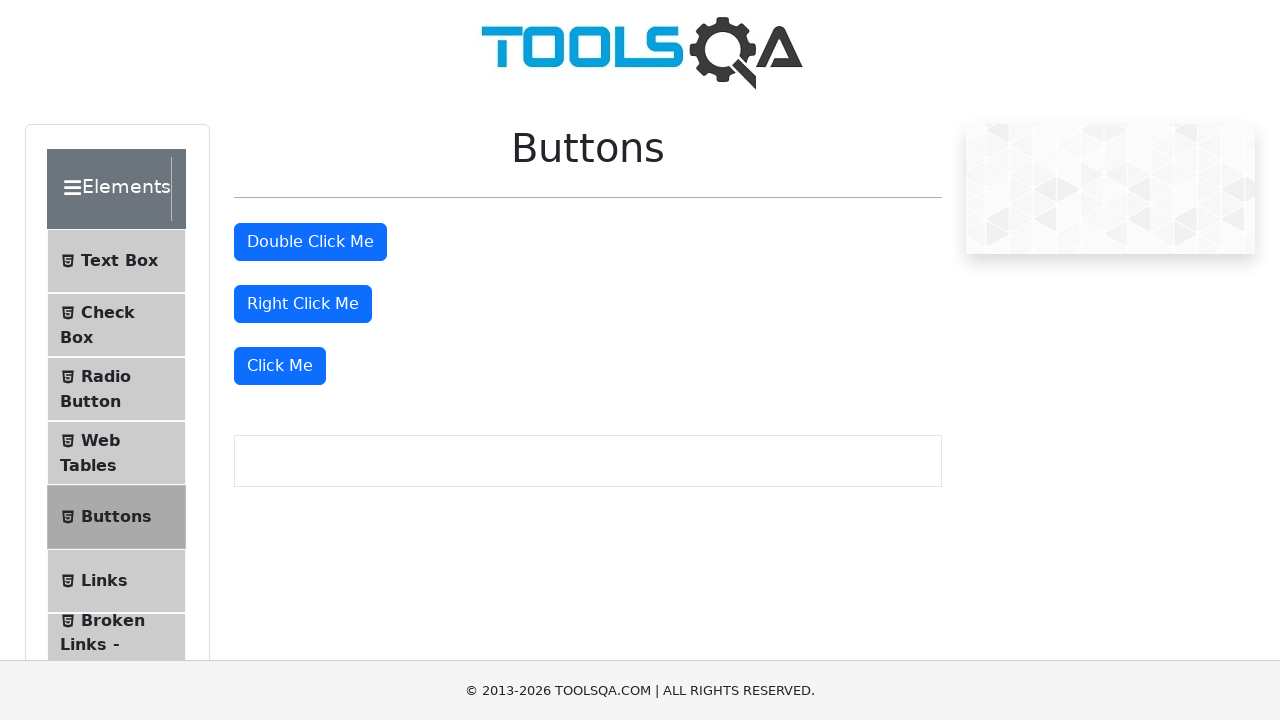

Double-clicked the 'Double Click Me' button at (310, 242) on #doubleClickBtn
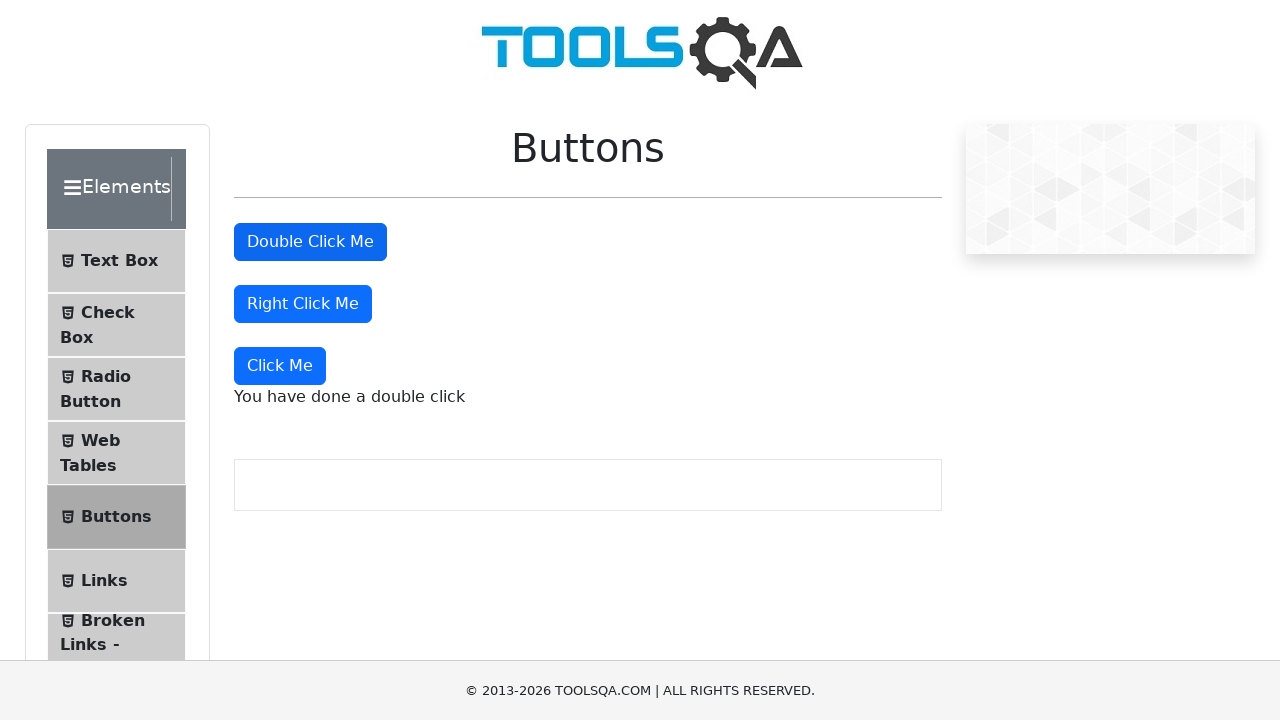

Double-click message element appeared
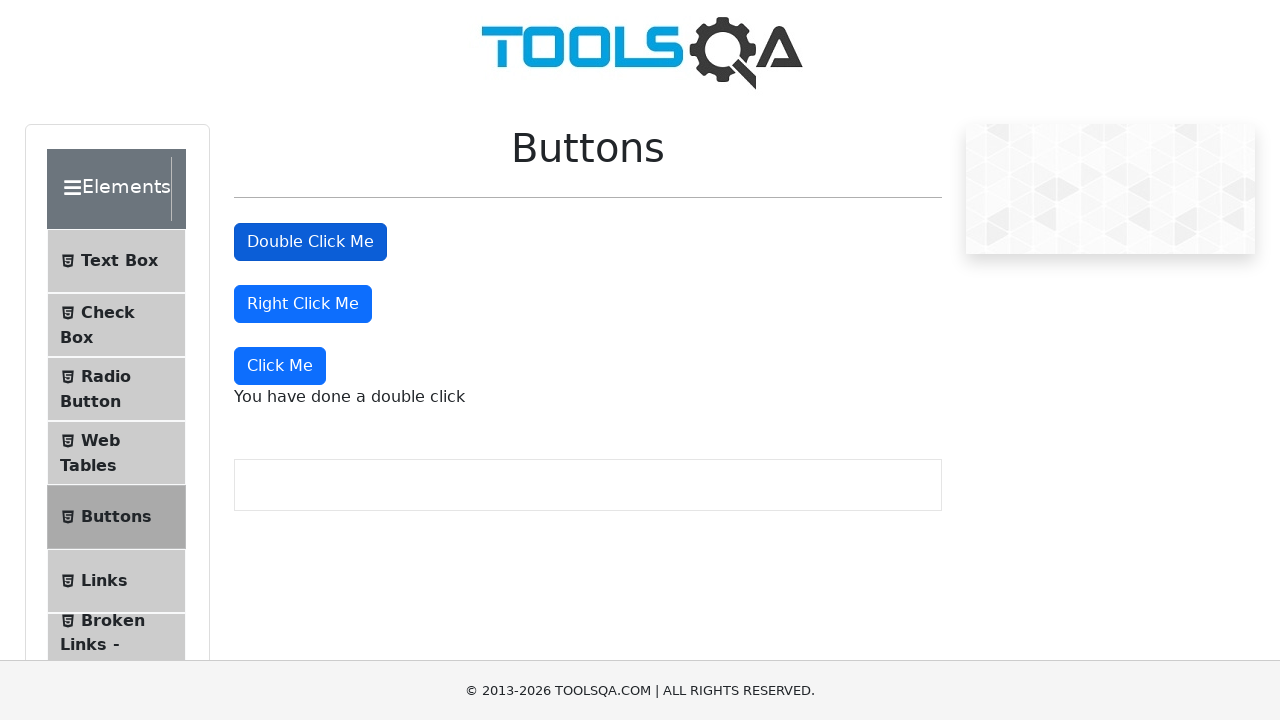

Located the double-click message element
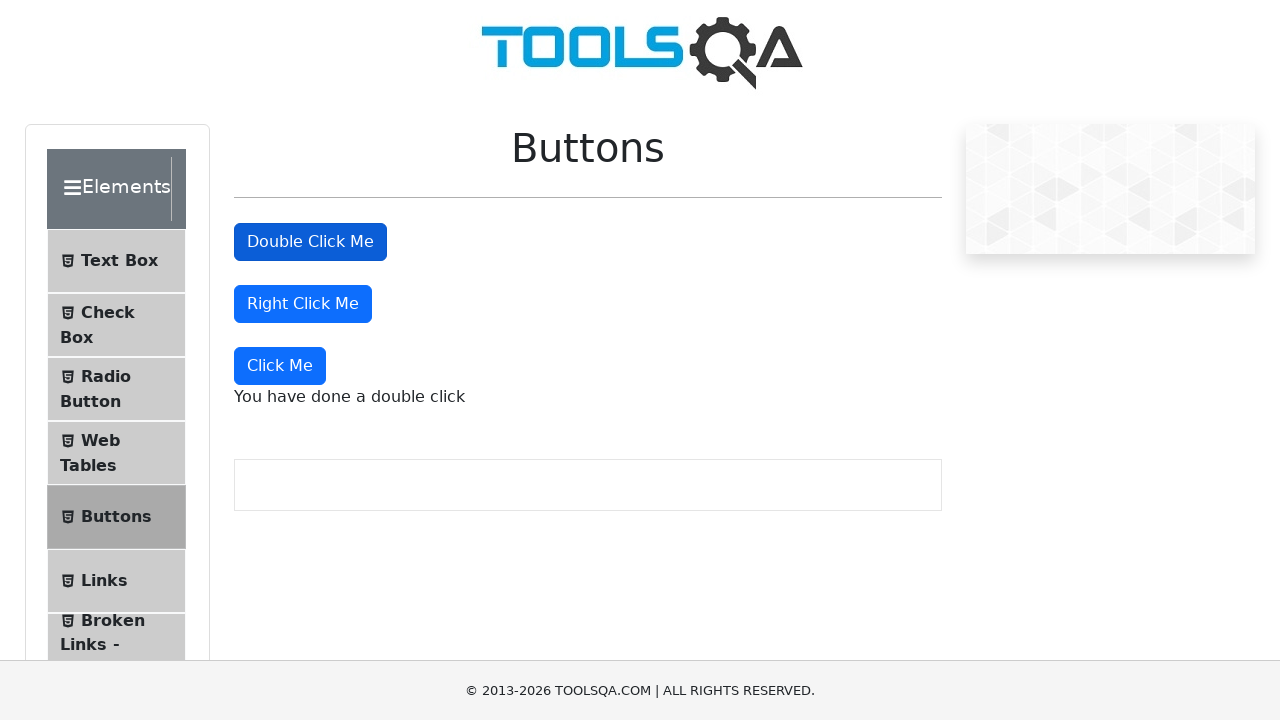

Verified that the message text is 'You have done a double click'
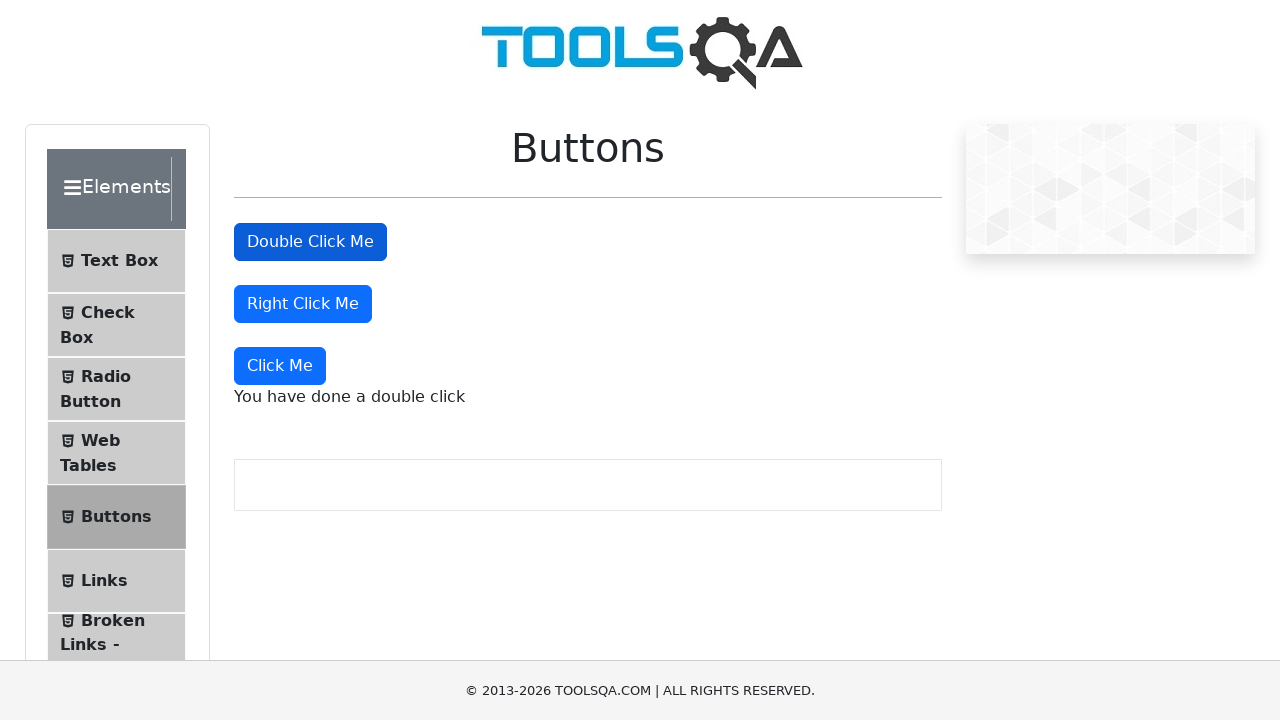

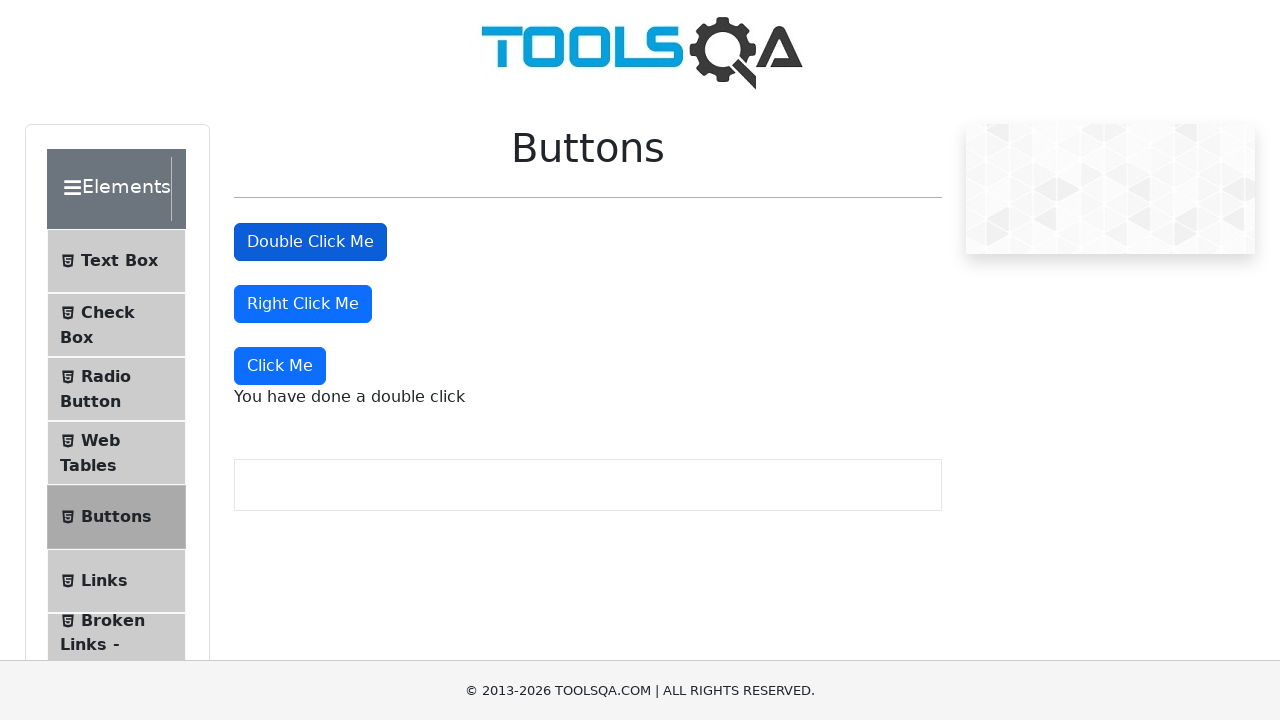